Tests pressing the space key on a target element and verifies the page displays the correct key press result.

Starting URL: http://the-internet.herokuapp.com/key_presses

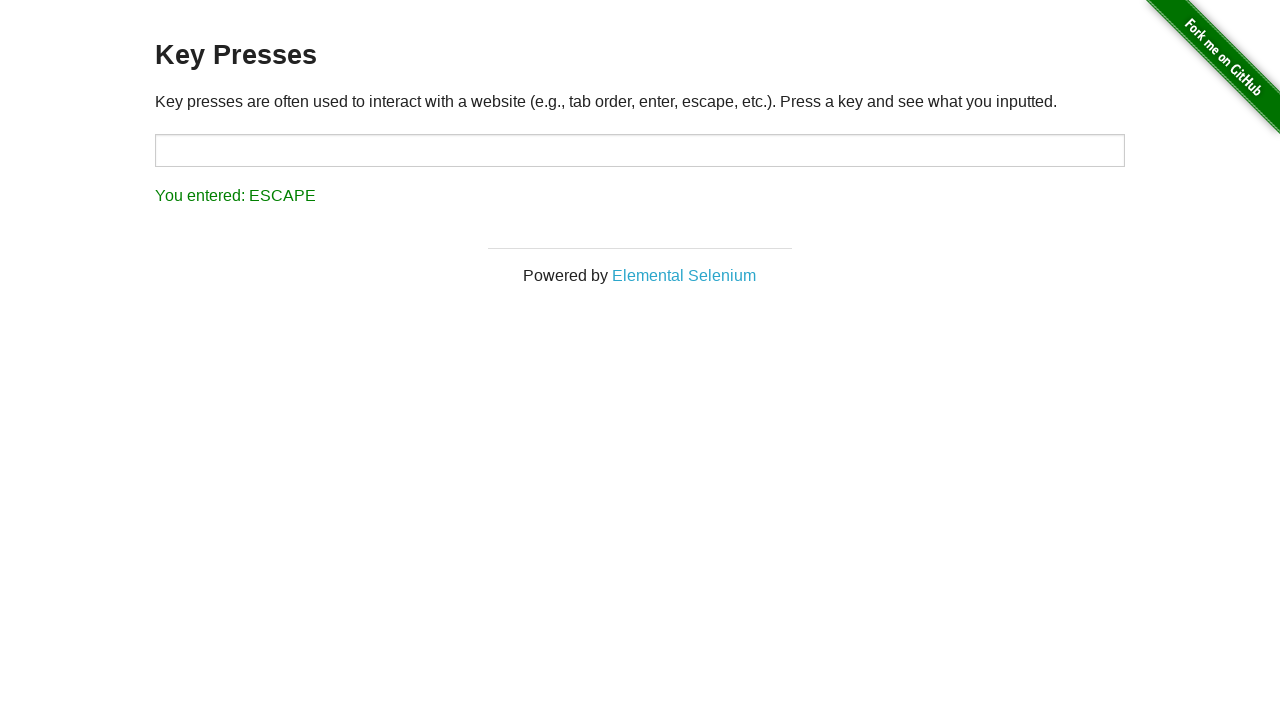

Pressed space key on target element on #target
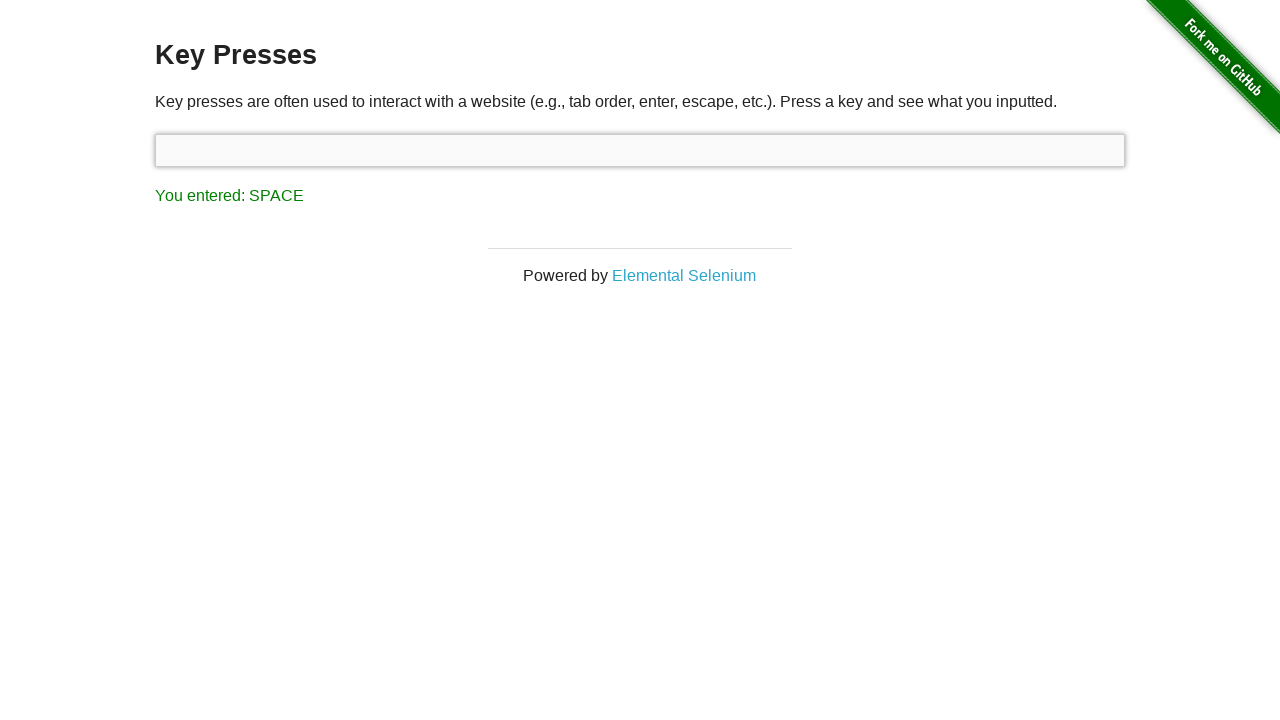

Result element loaded and visible
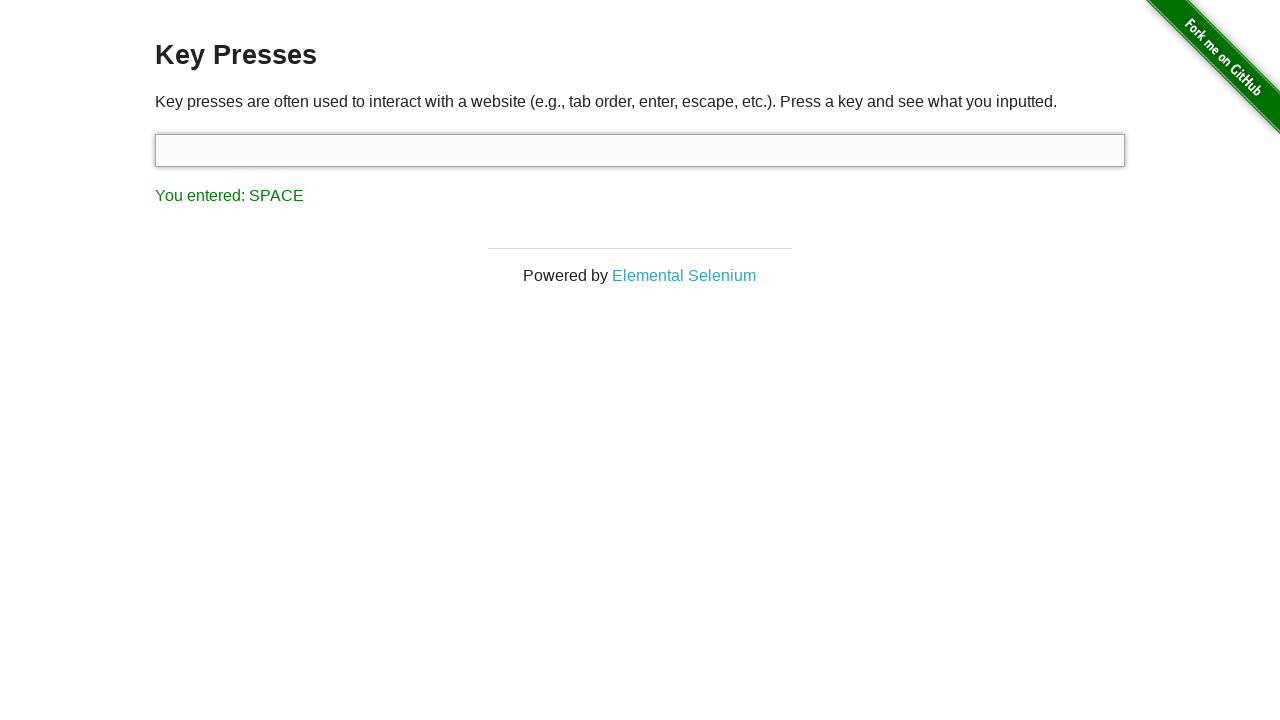

Retrieved result text content
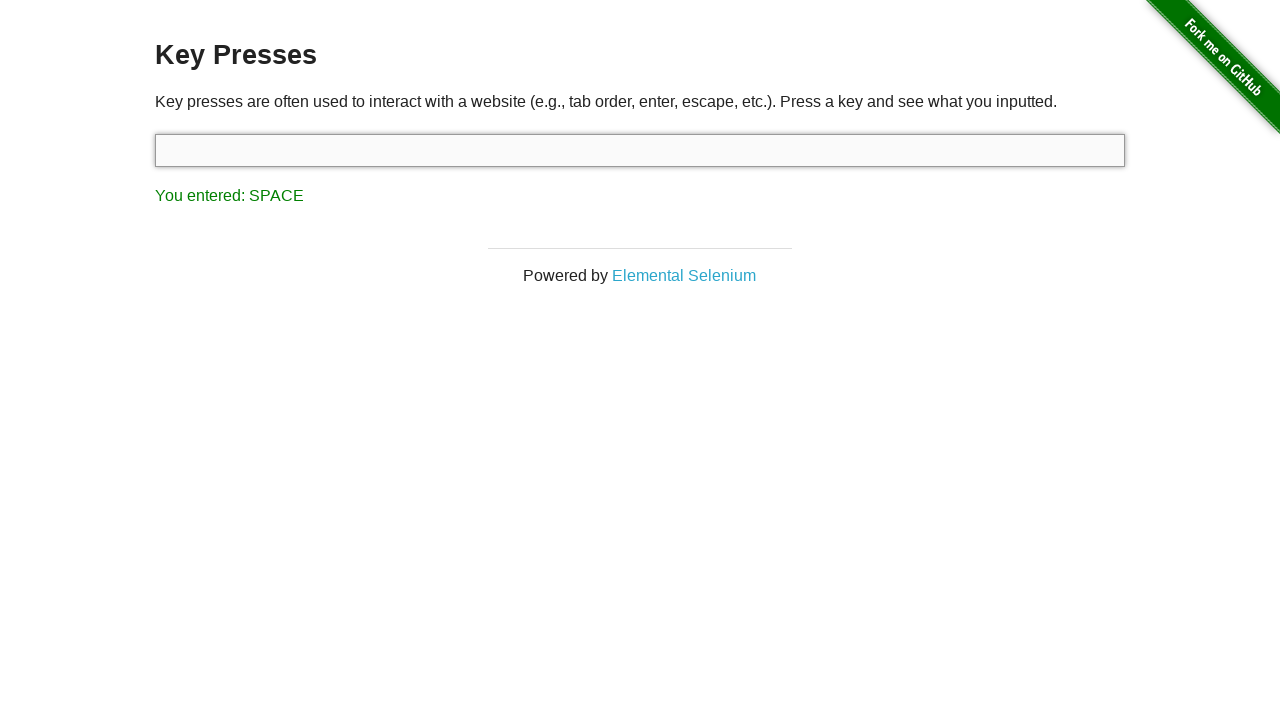

Verified result text matches expected 'You entered: SPACE'
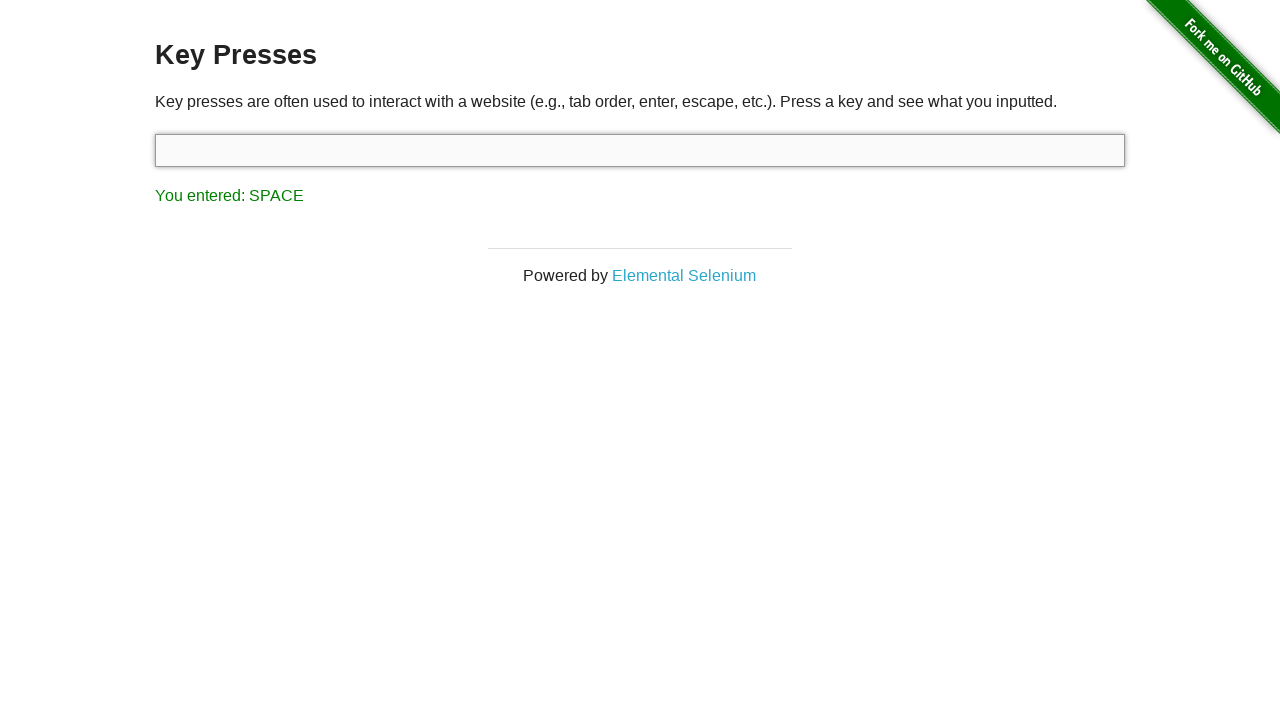

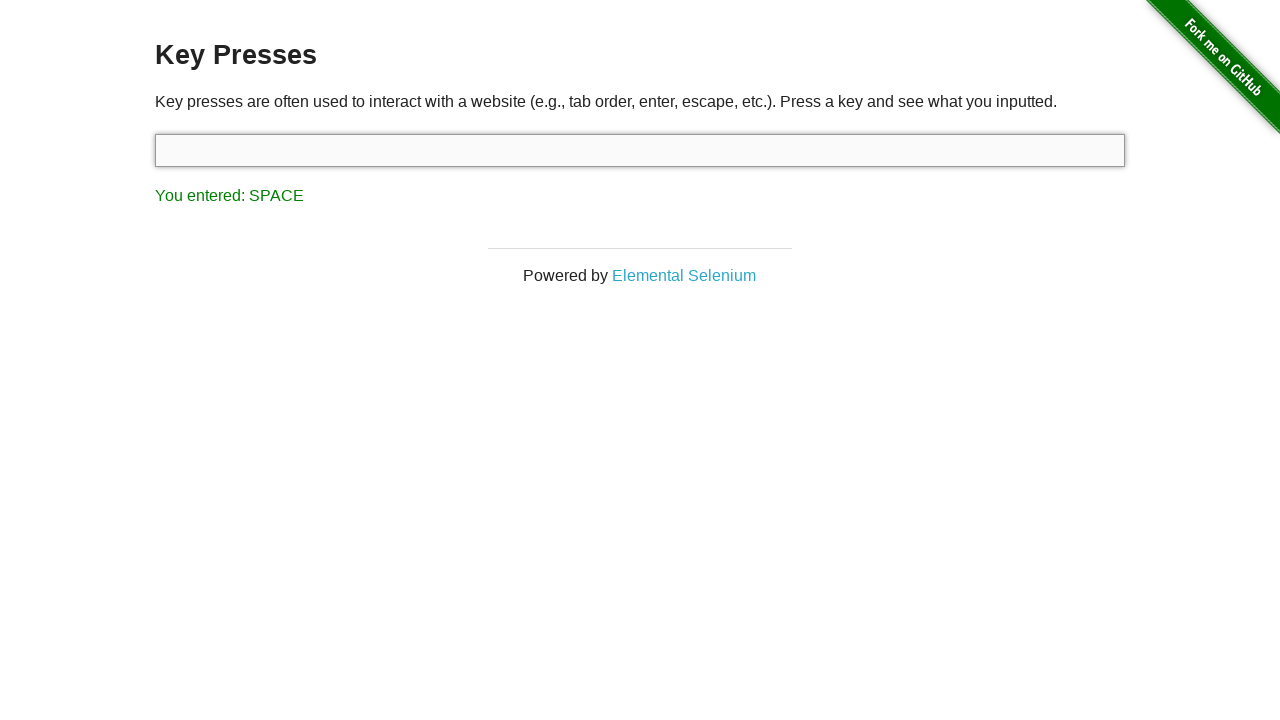